Fills out a practice form with personal information including name, email, gender, phone number, date of birth, subjects, hobbies, address, state/city selection, and submits the form to verify confirmation modal appears.

Starting URL: https://demoqa.com/automation-practice-form

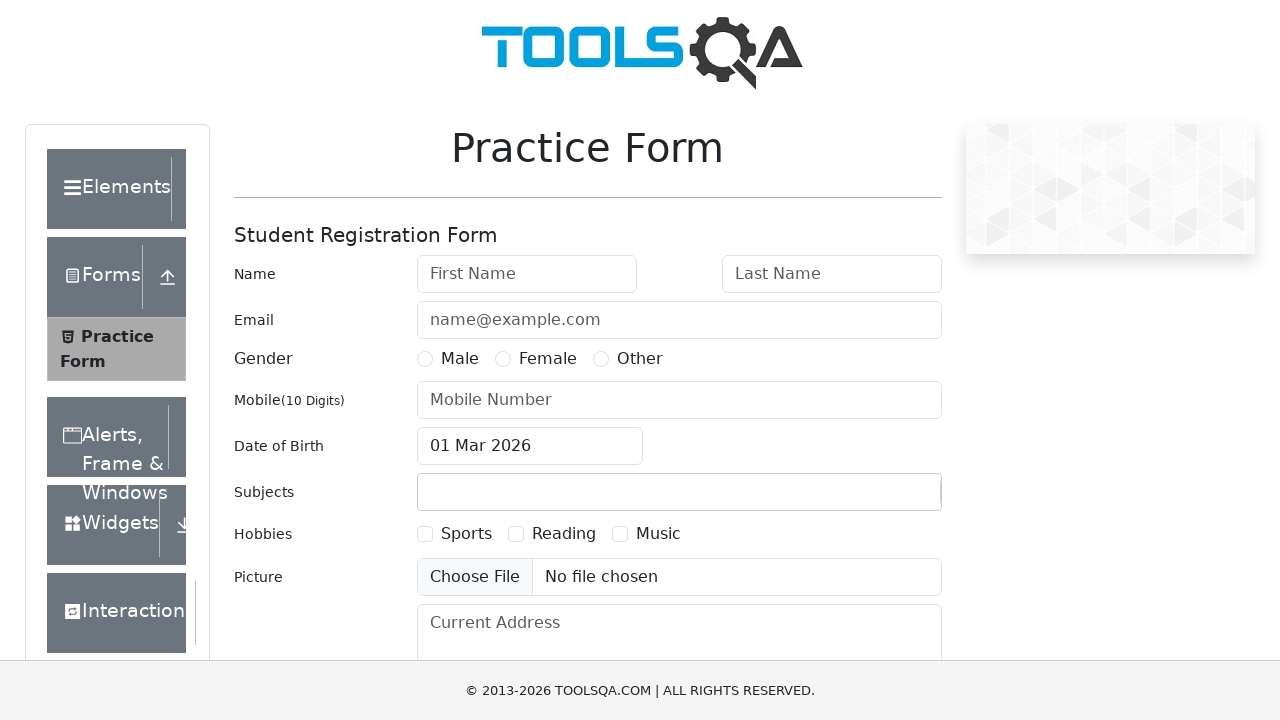

Filled first name field with 'John' on #firstName
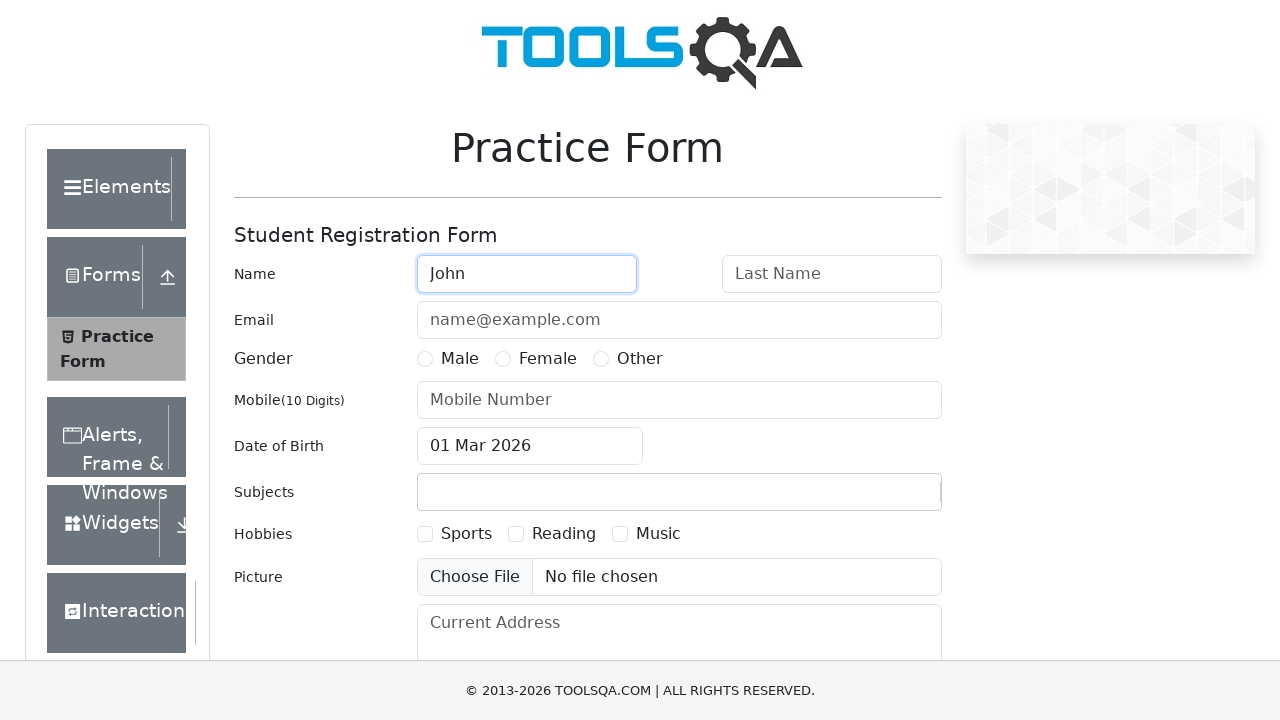

Filled last name field with 'Doe' on #lastName
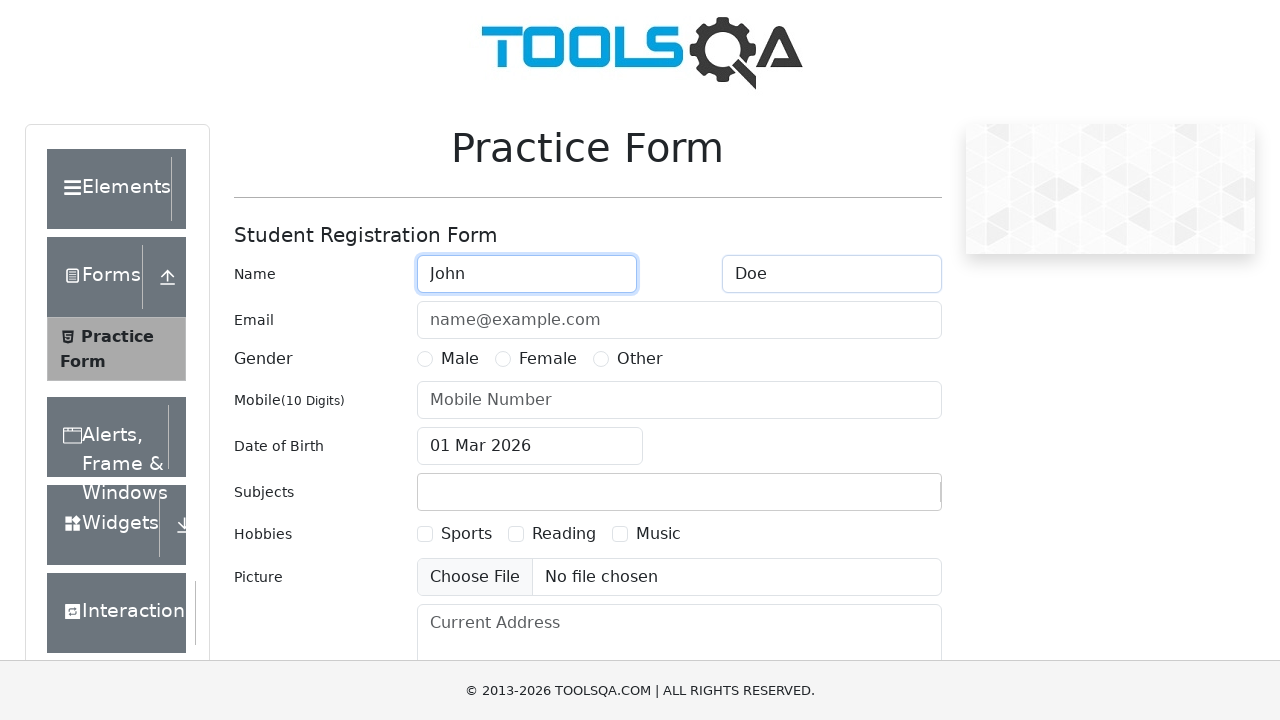

Filled email field with 'johndoe@example.com' on #userEmail
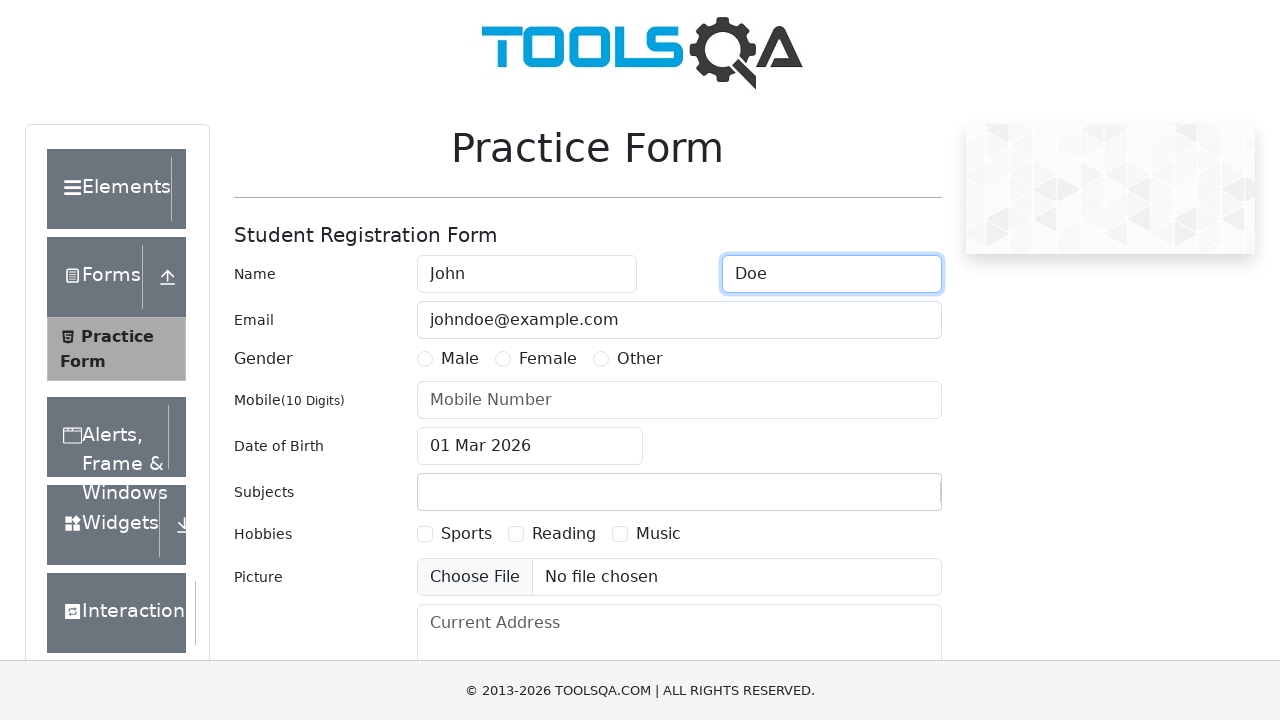

Selected Male gender option at (460, 359) on label[for='gender-radio-1']
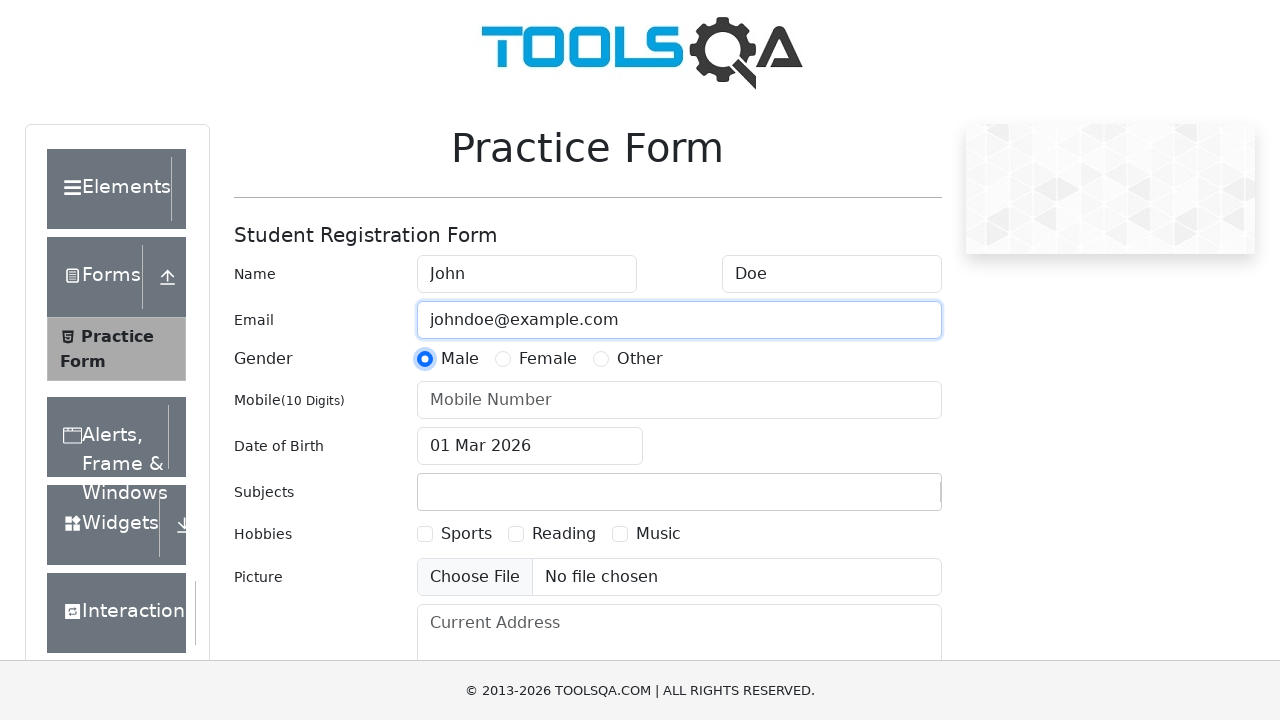

Filled mobile number field with '1234567890' on #userNumber
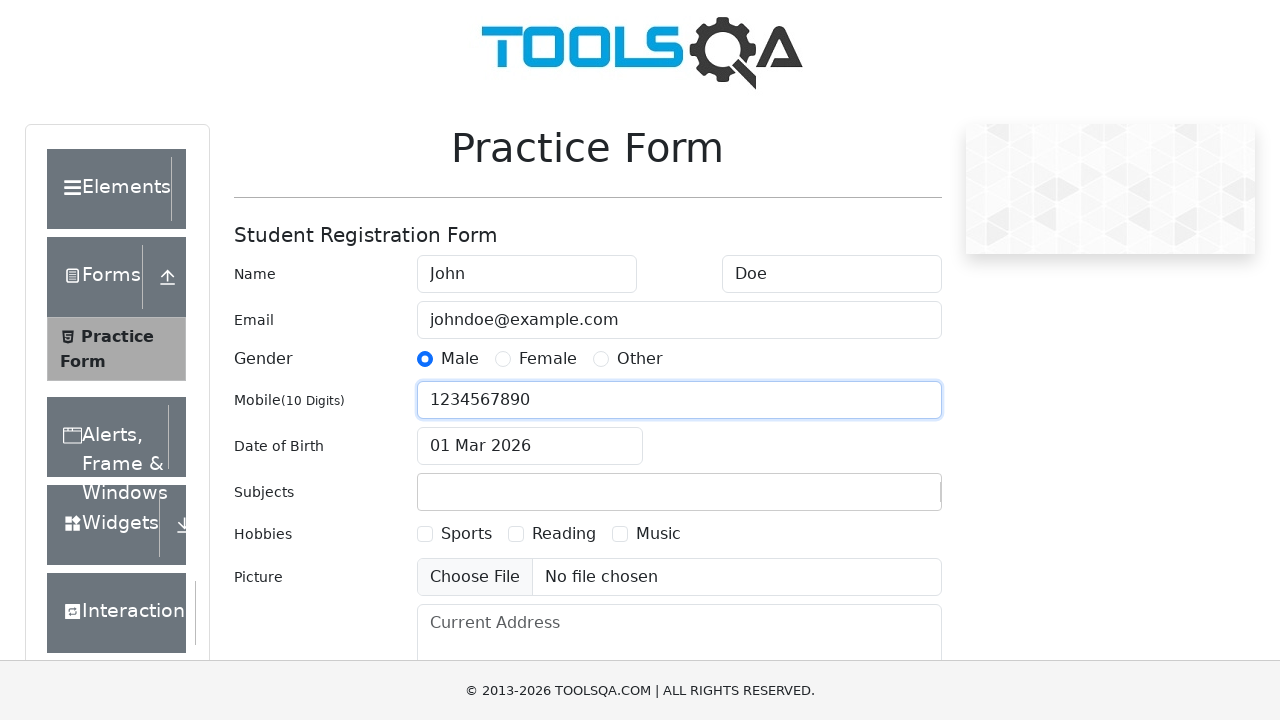

Clicked date of birth input to open datepicker at (530, 446) on #dateOfBirthInput
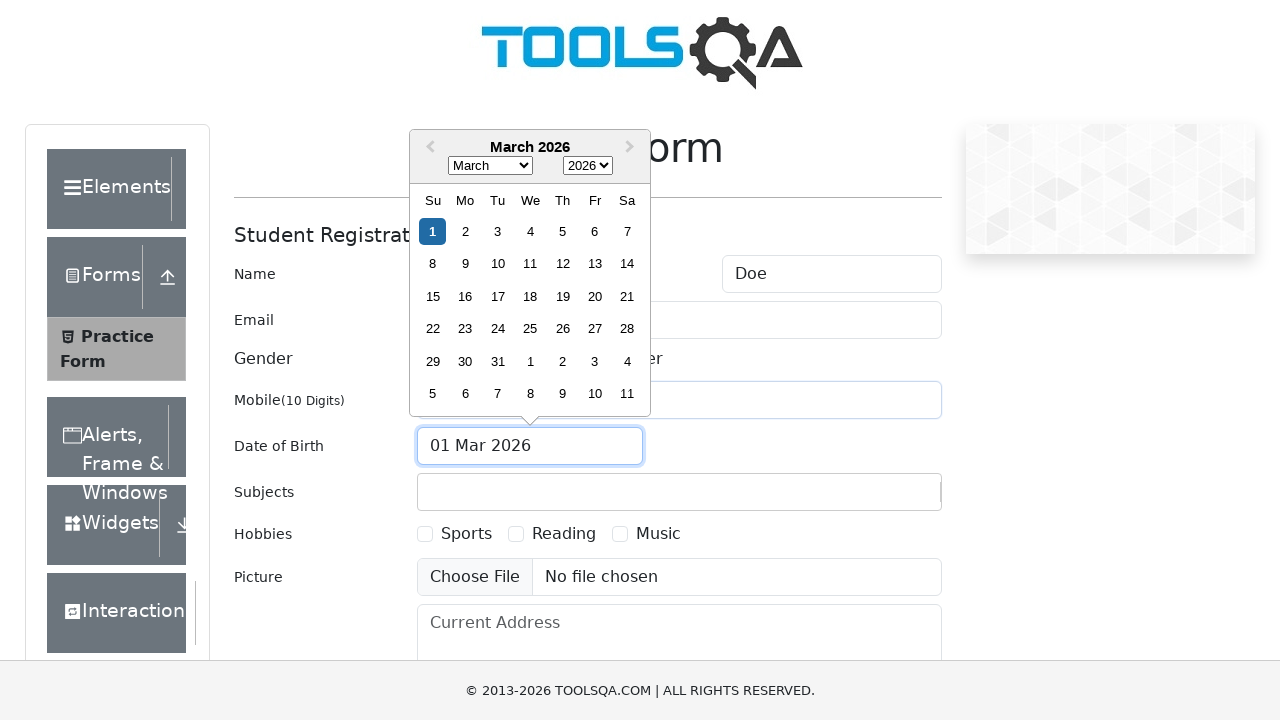

Selected May from month dropdown on .react-datepicker__month-select
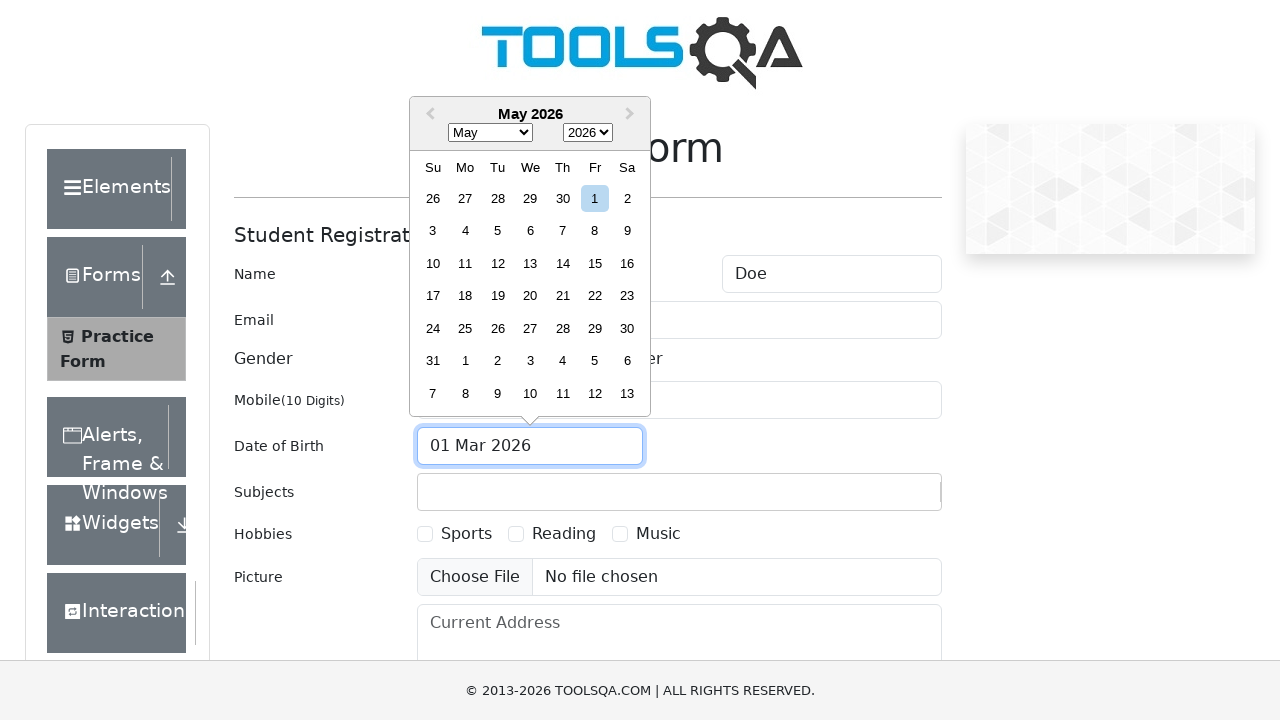

Selected 1990 from year dropdown on .react-datepicker__year-select
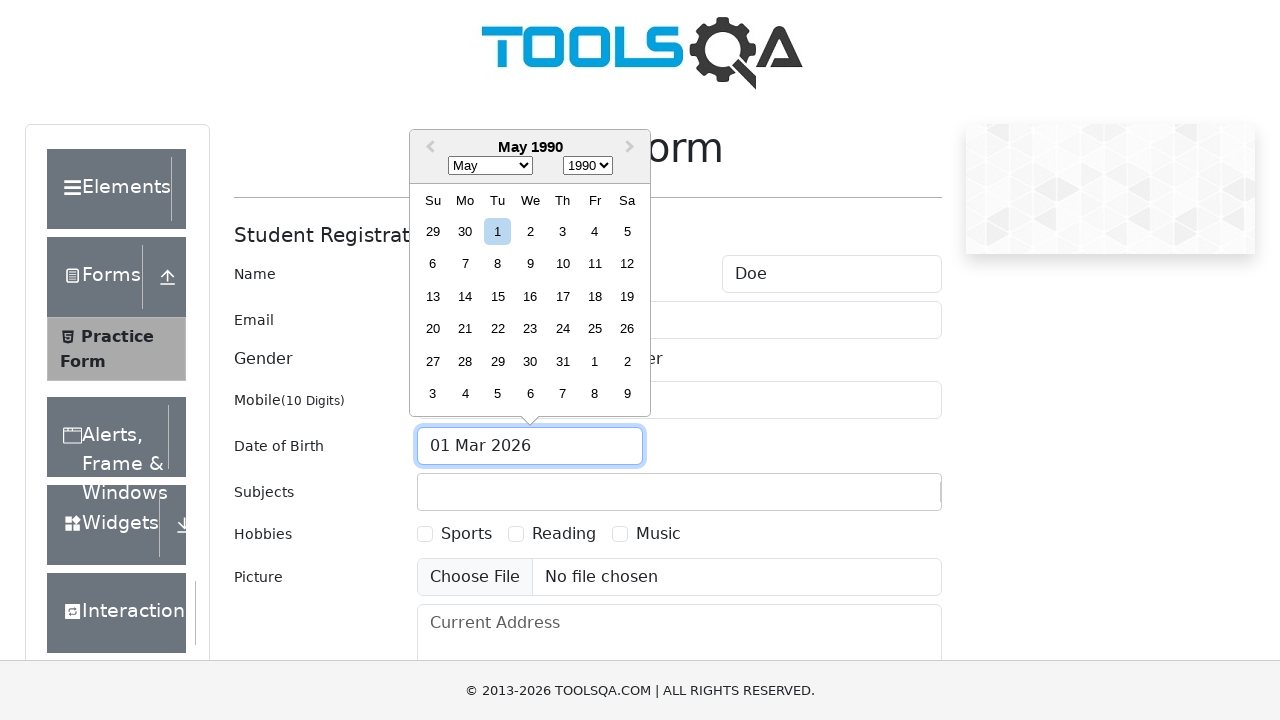

Selected 15th day from datepicker at (498, 296) on .react-datepicker__day--015:not(.react-datepicker__day--outside-month)
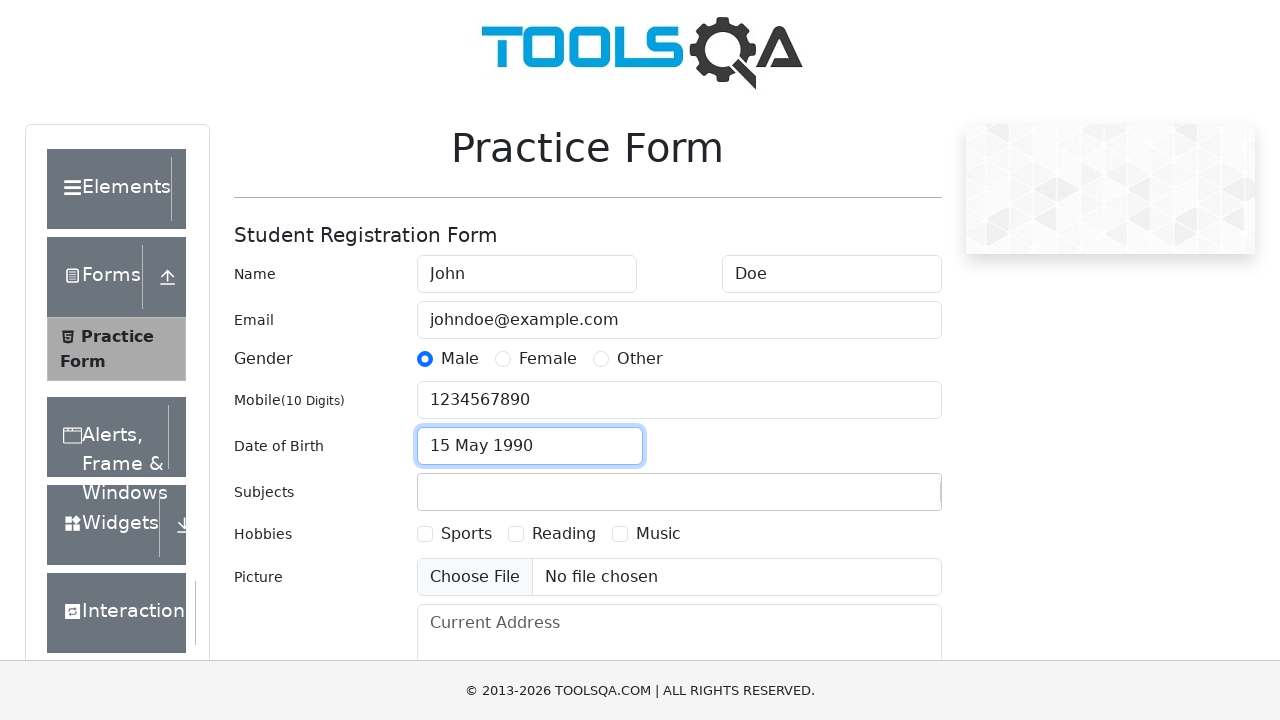

Filled subjects field with 'Maths' on #subjectsInput
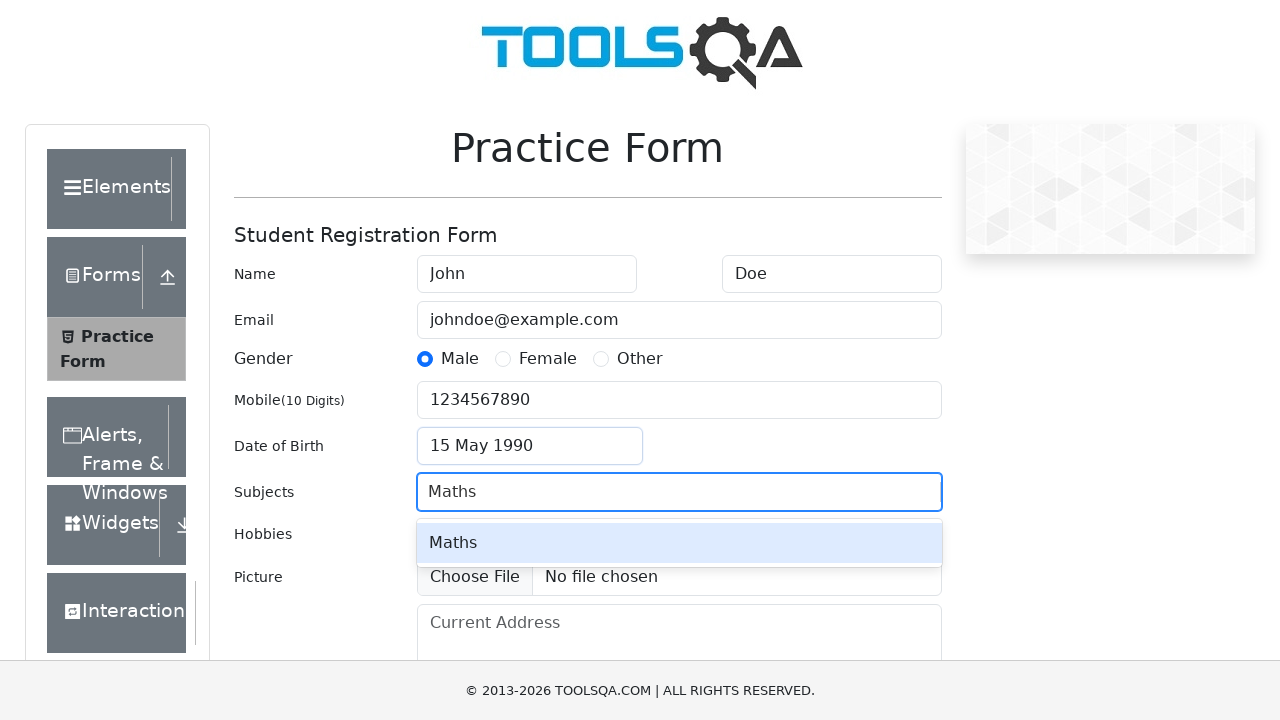

Pressed Enter to confirm Maths subject on #subjectsInput
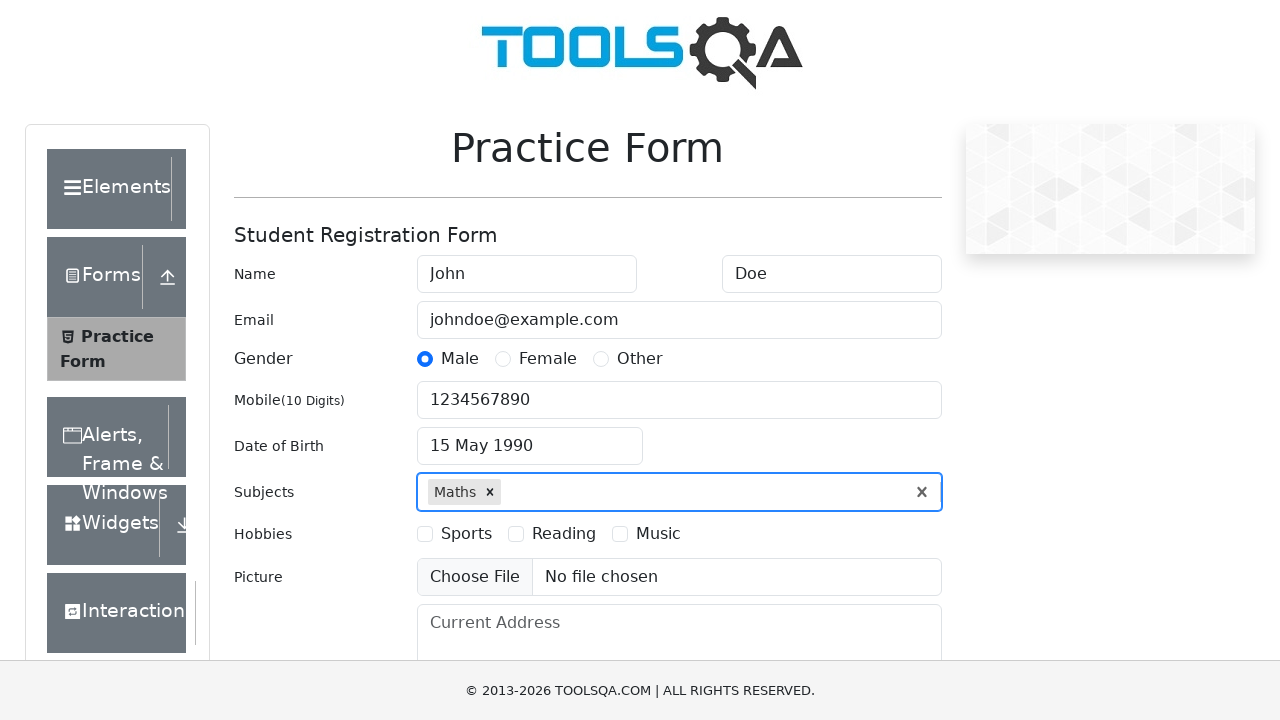

Selected Sports hobby checkbox at (466, 534) on label[for='hobbies-checkbox-1']
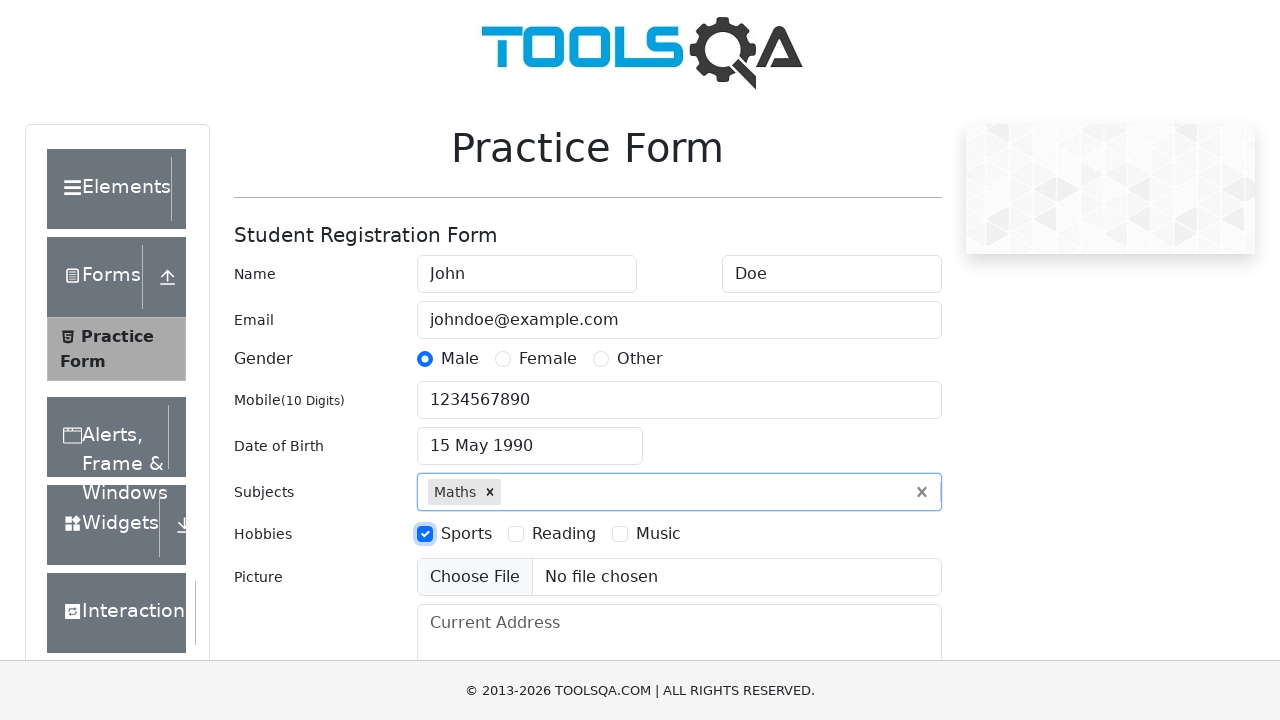

Filled current address field with '123 Main Street, Anytown, USA' on #currentAddress
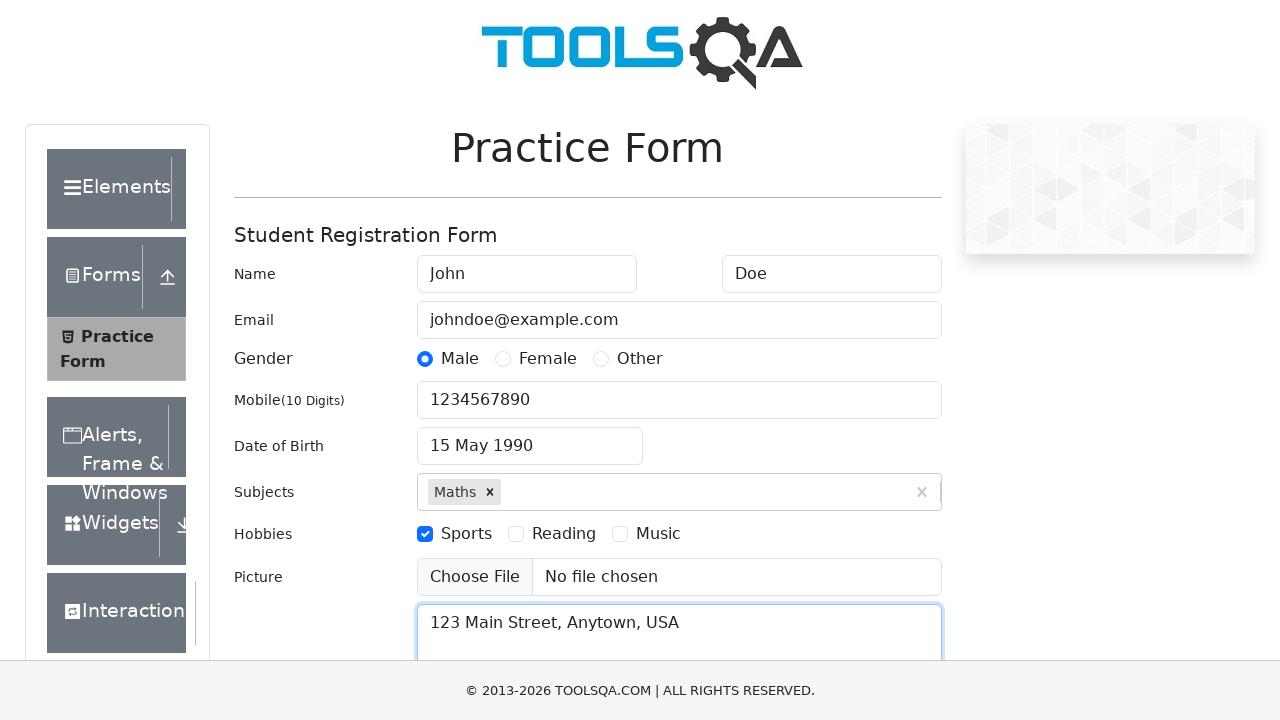

Clicked state dropdown to open options at (527, 437) on #state
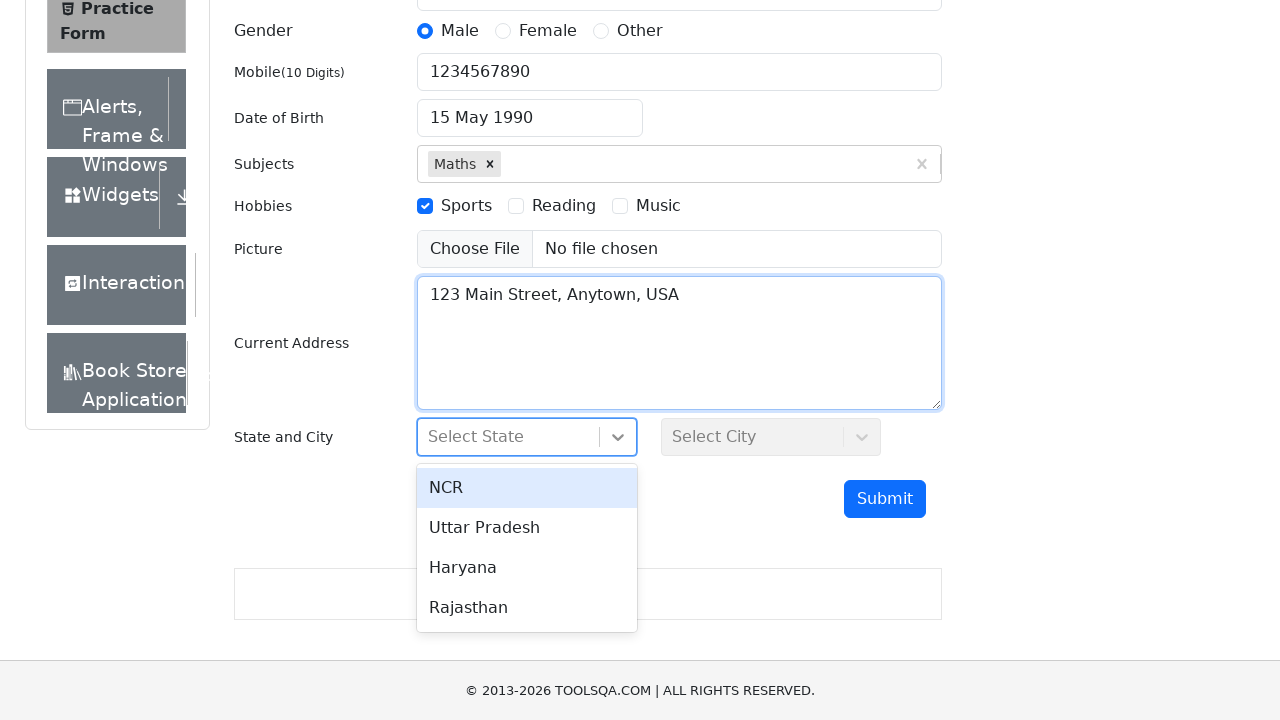

Selected NCR from state dropdown at (527, 488) on xpath=//div[text()='NCR']
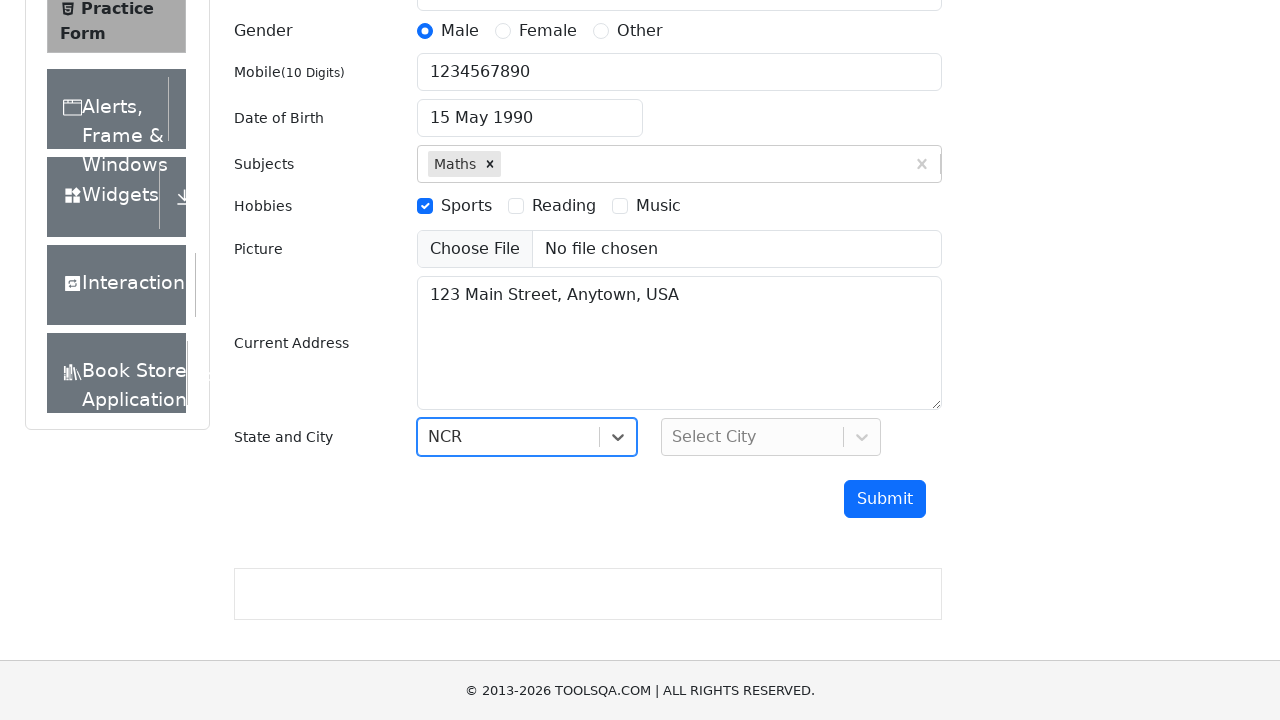

Clicked city dropdown to open options at (771, 437) on #city
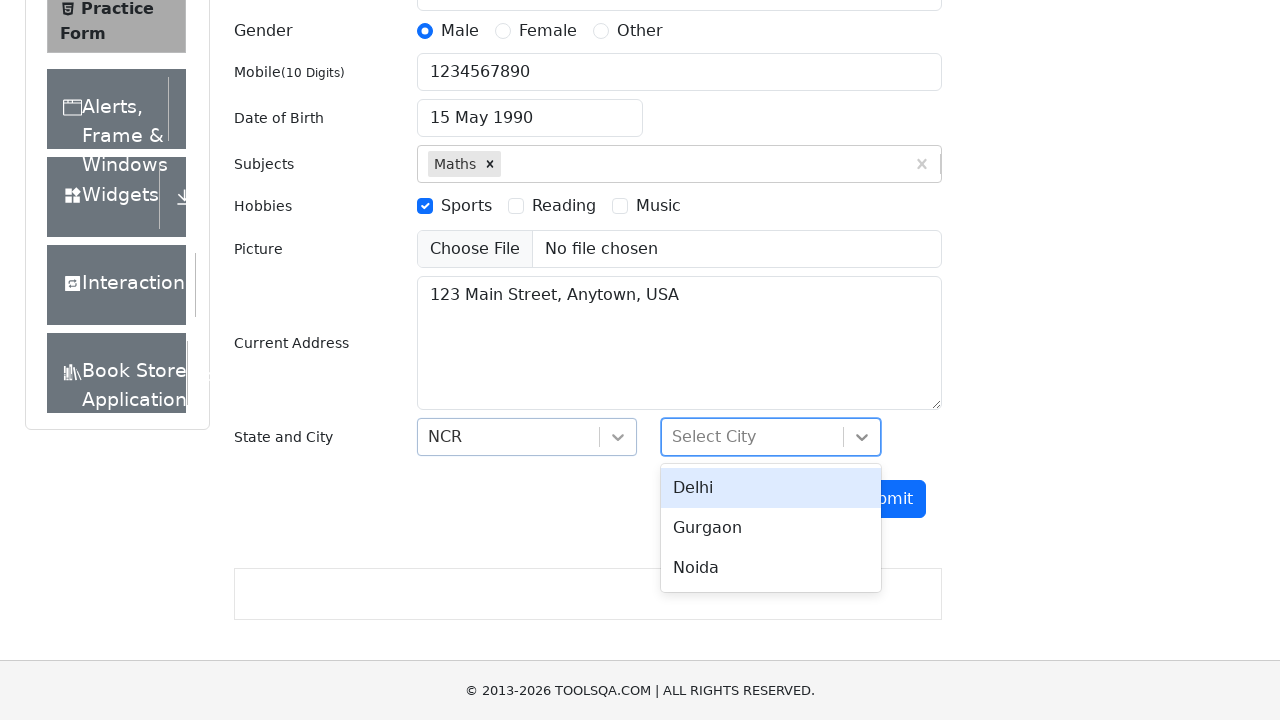

Selected Delhi from city dropdown at (771, 488) on xpath=//div[text()='Delhi']
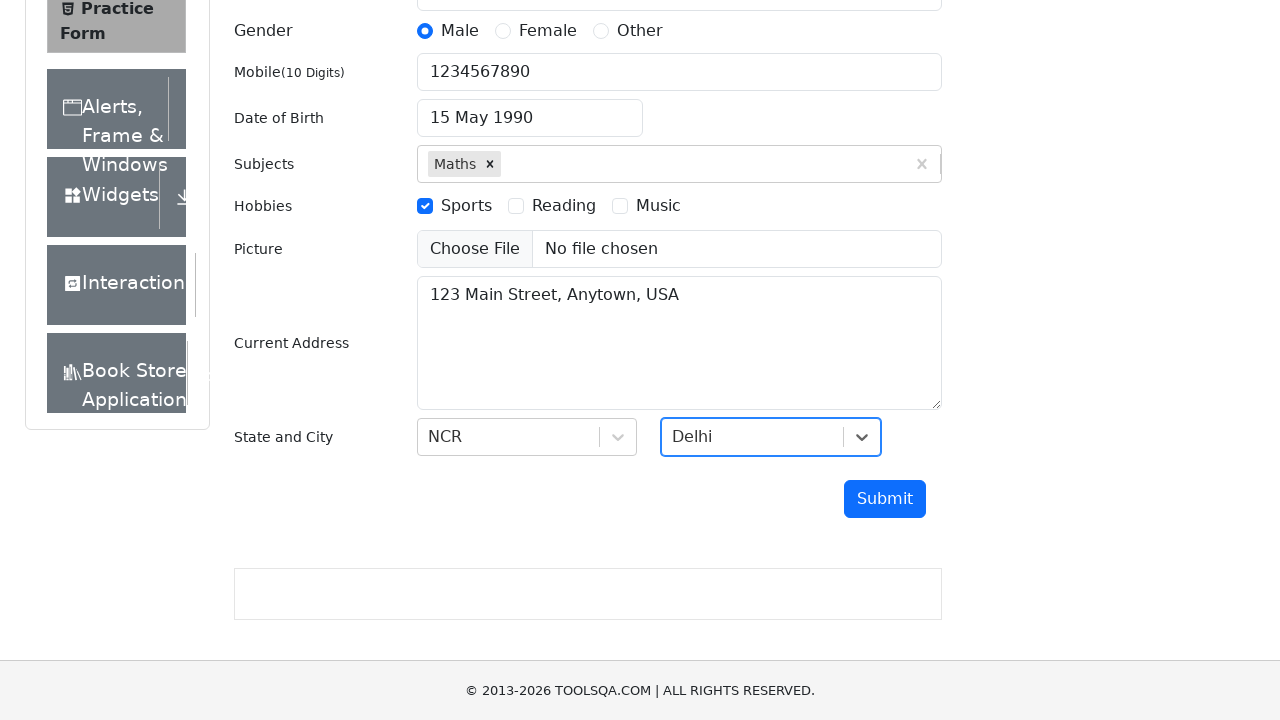

Clicked submit button to submit the form at (885, 499) on #submit
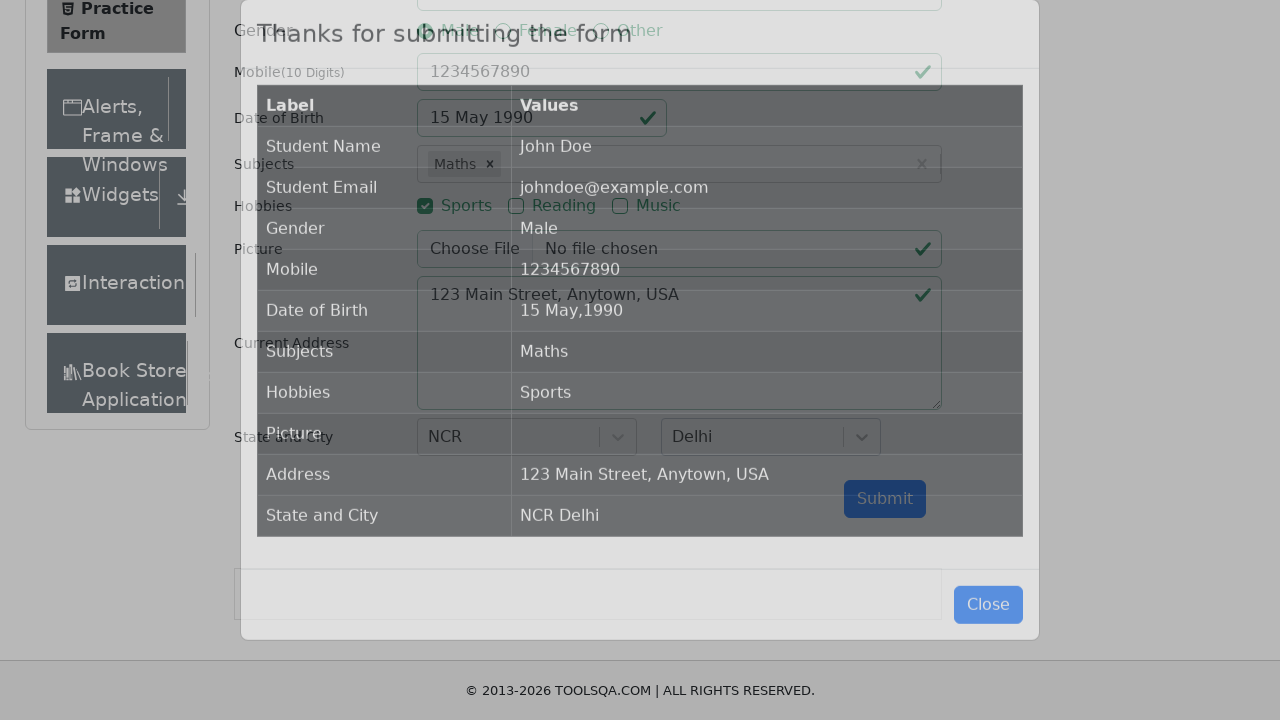

Confirmation modal appeared - form submission successful
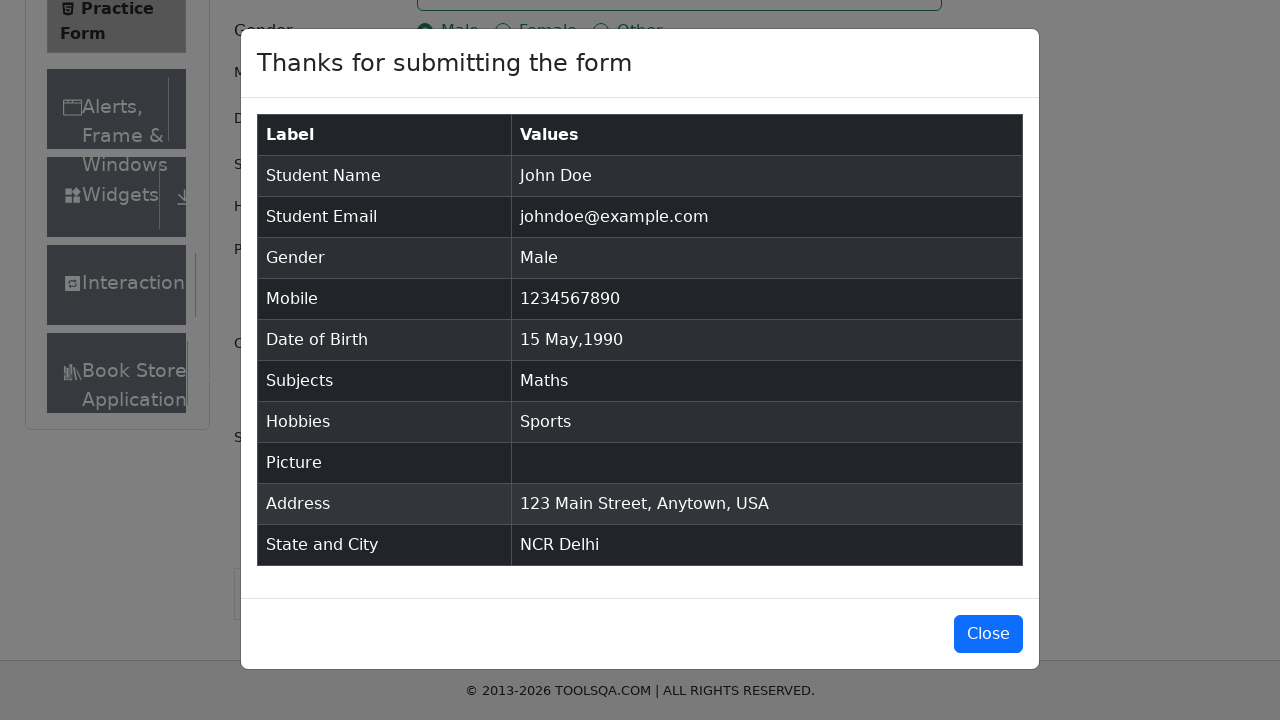

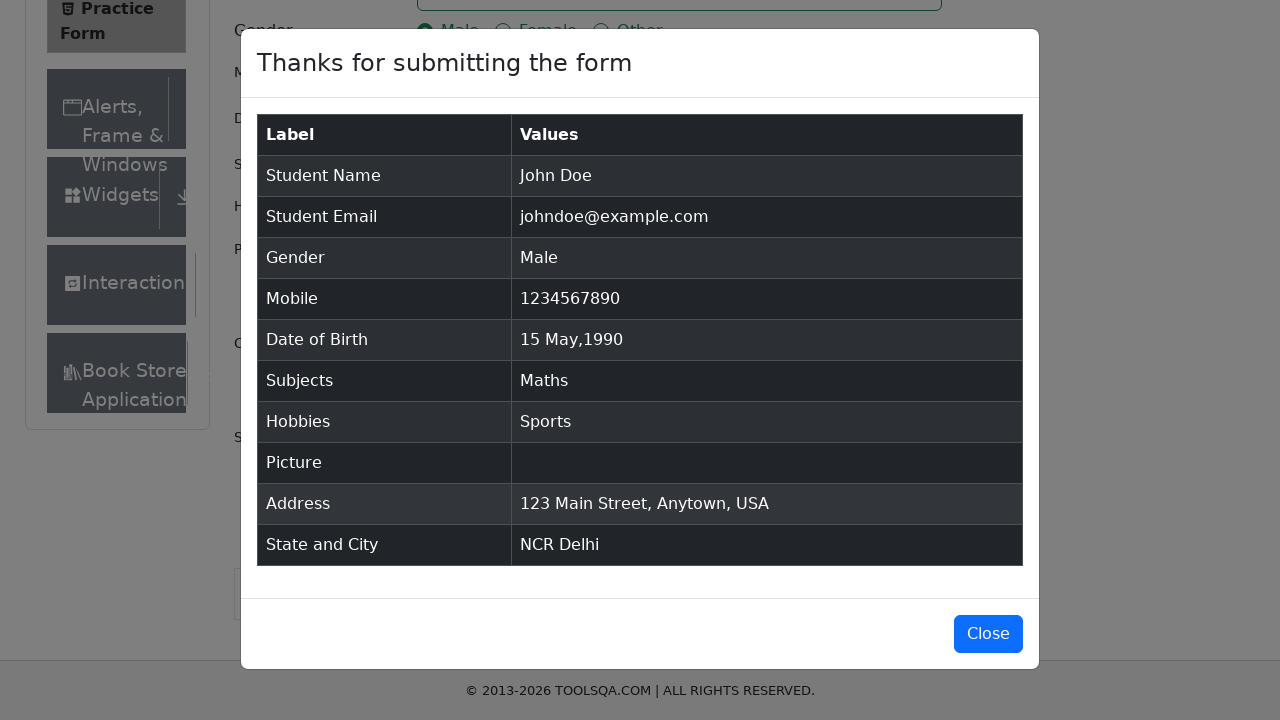